Navigates to W3Schools tryit editor page for radio input demo, switches to iframe, and clicks on a radio button

Starting URL: https://www.w3schools.com/tags/tryit.asp?filename=tryhtml5_input_type_radio

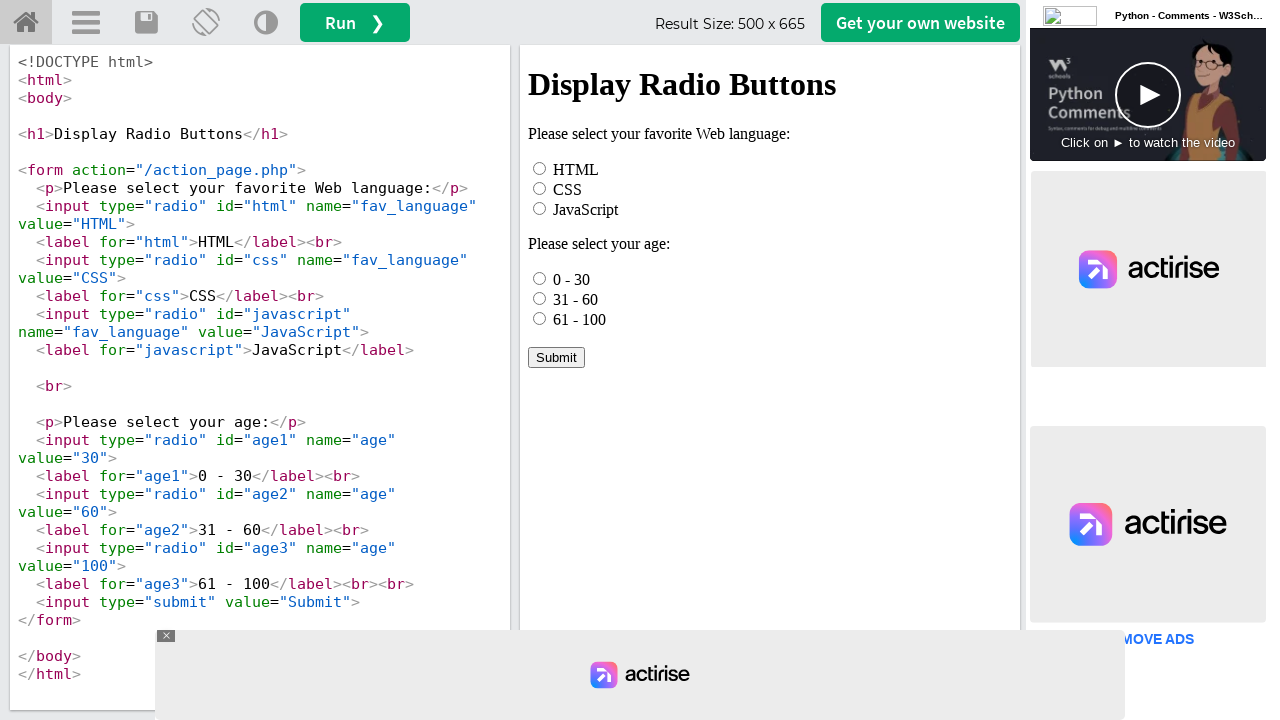

Navigated to W3Schools tryit editor page for radio input demo
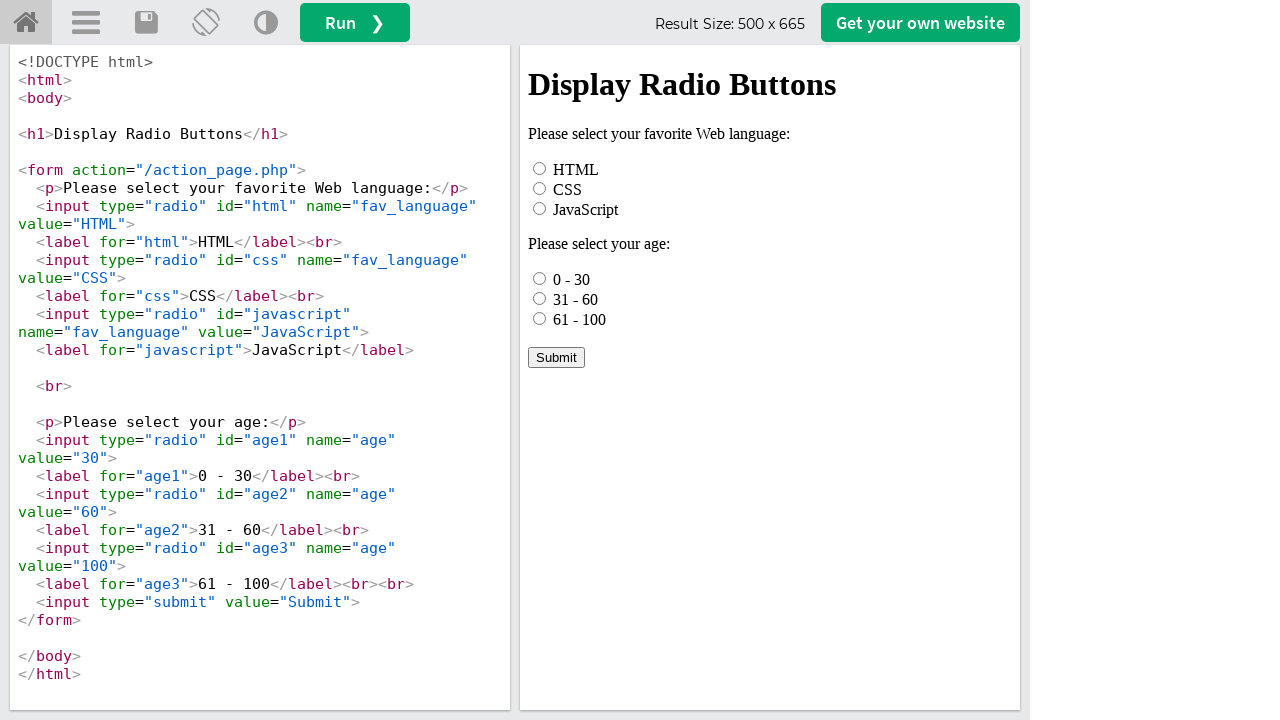

Located iframe containing the demo
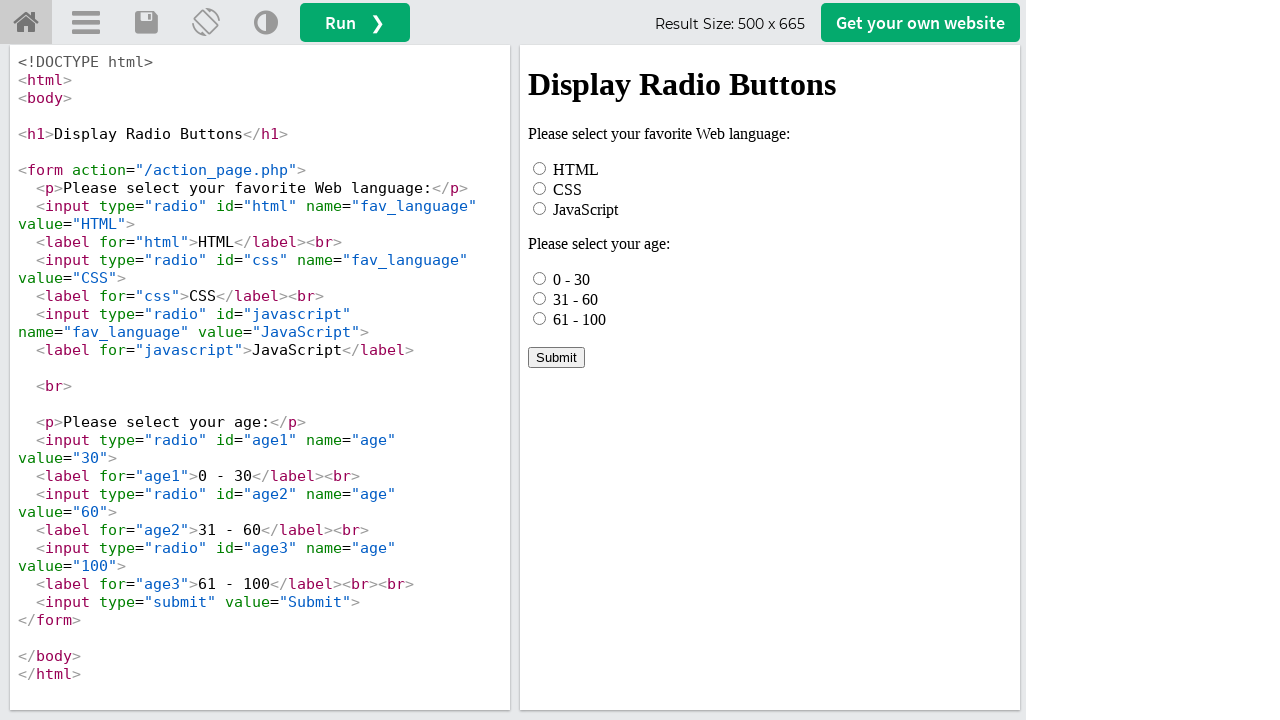

Clicked the HTML radio button in the iframe at (540, 168) on #iframeResult >> internal:control=enter-frame >> #html
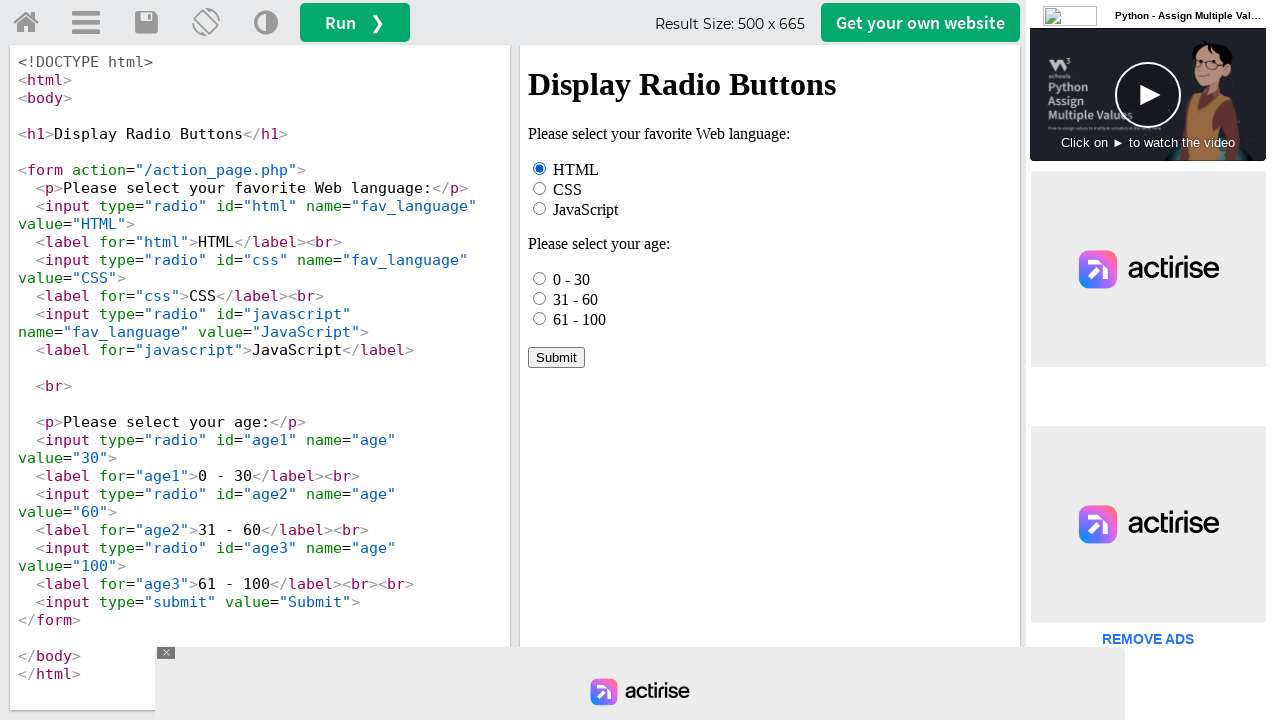

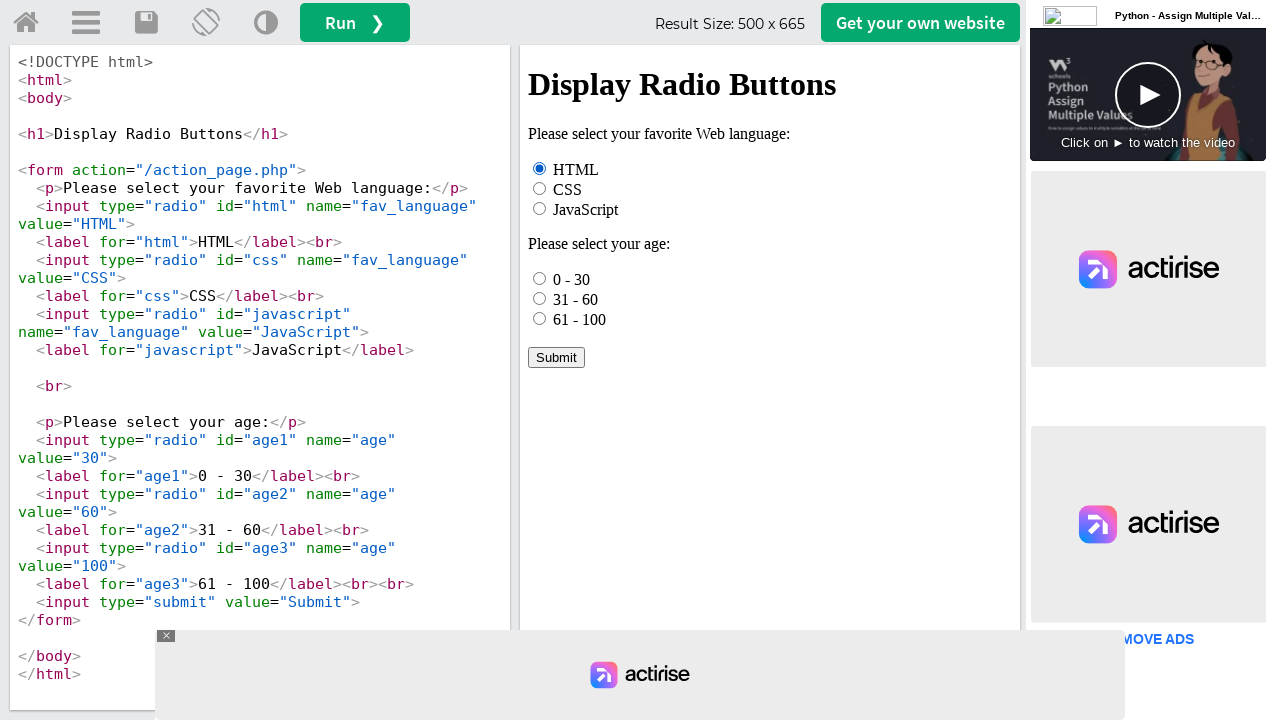